Tests the Add/Remove Elements functionality by navigating to the page, verifying the title, adding elements, and removing them

Starting URL: http://the-internet.herokuapp.com/

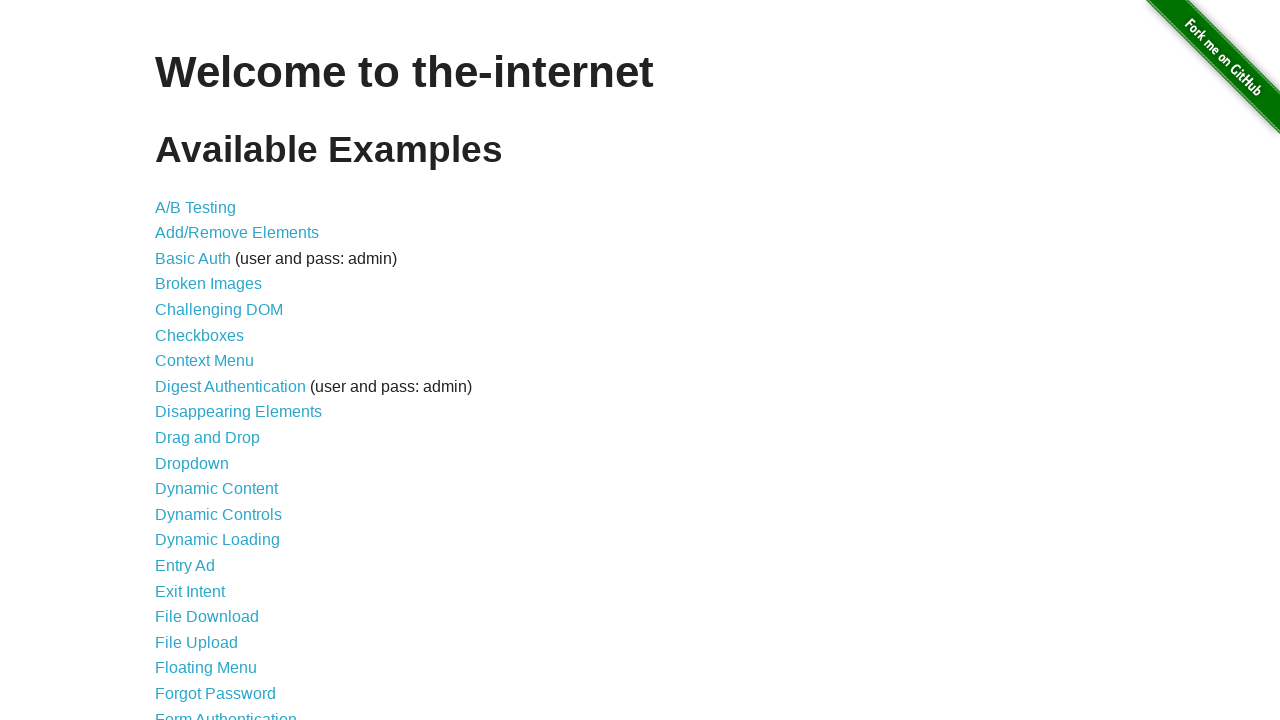

Clicked on 'Add/Remove Elements' link at (237, 233) on xpath=//a[text()="Add/Remove Elements"]
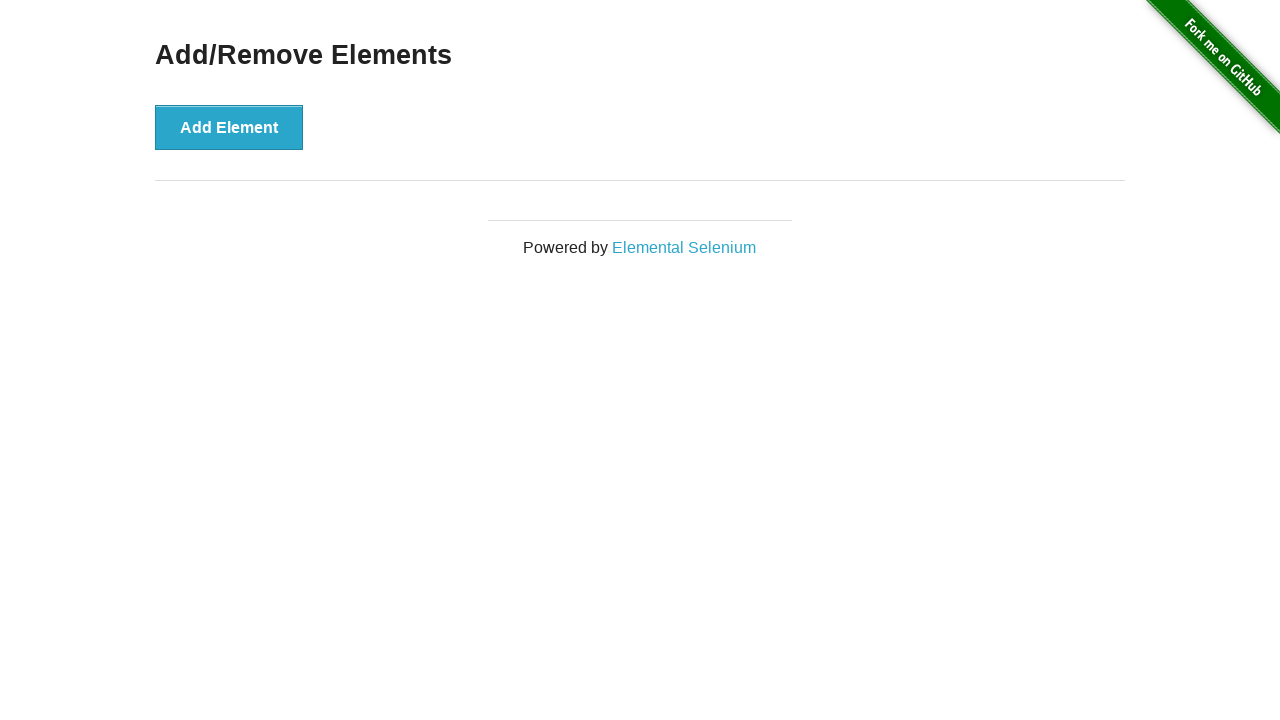

Add/Remove Elements page loaded and title verified
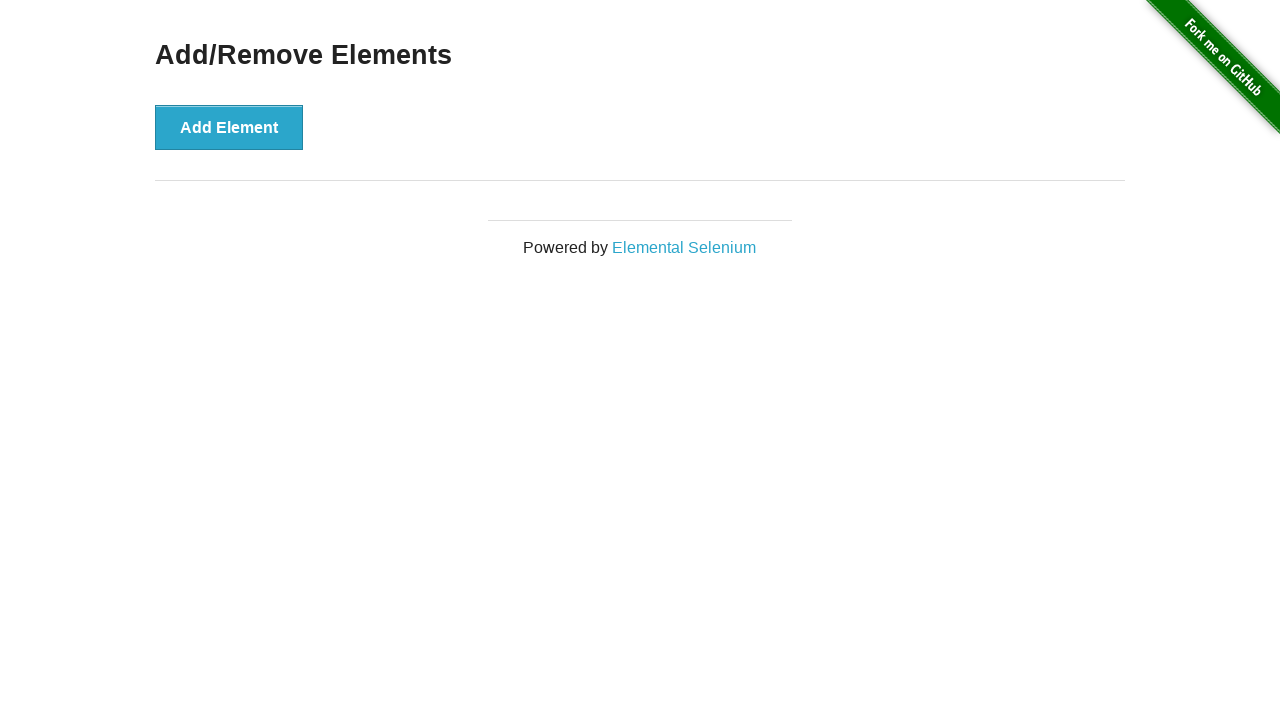

Clicked 'Add Element' button to add first element at (229, 127) on xpath=//button[text()="Add Element"]
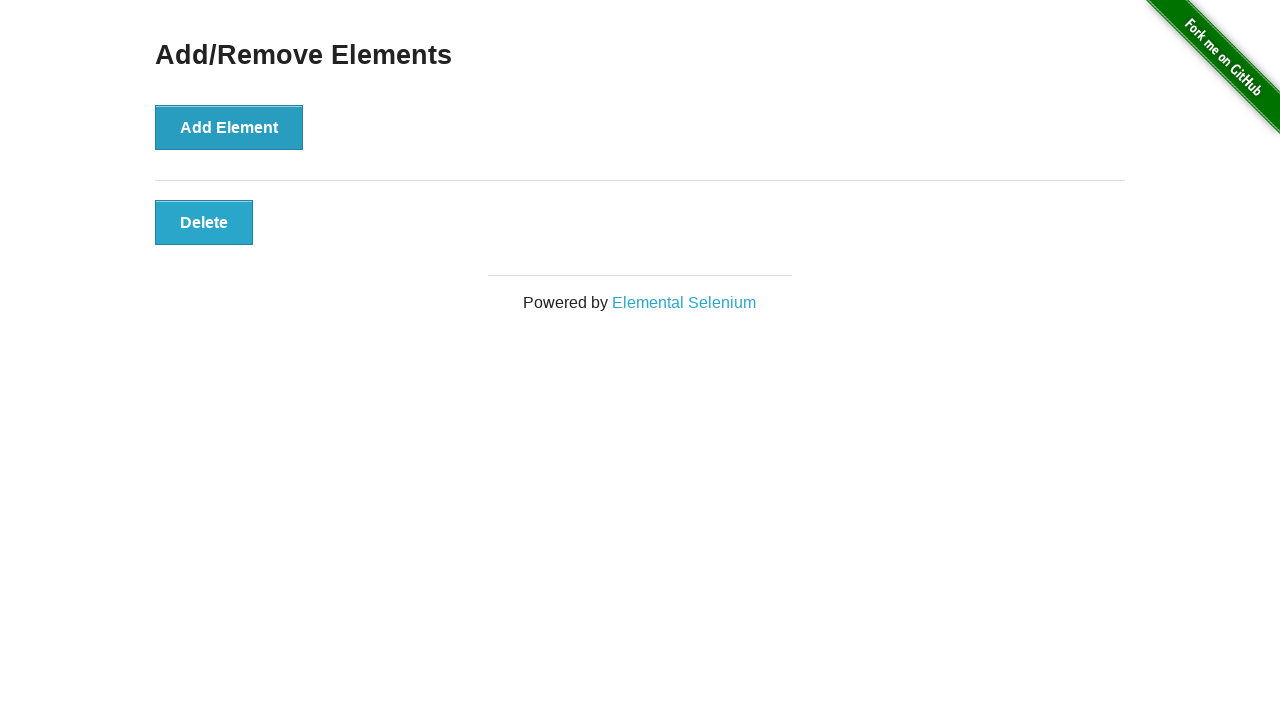

Delete button appeared after adding element
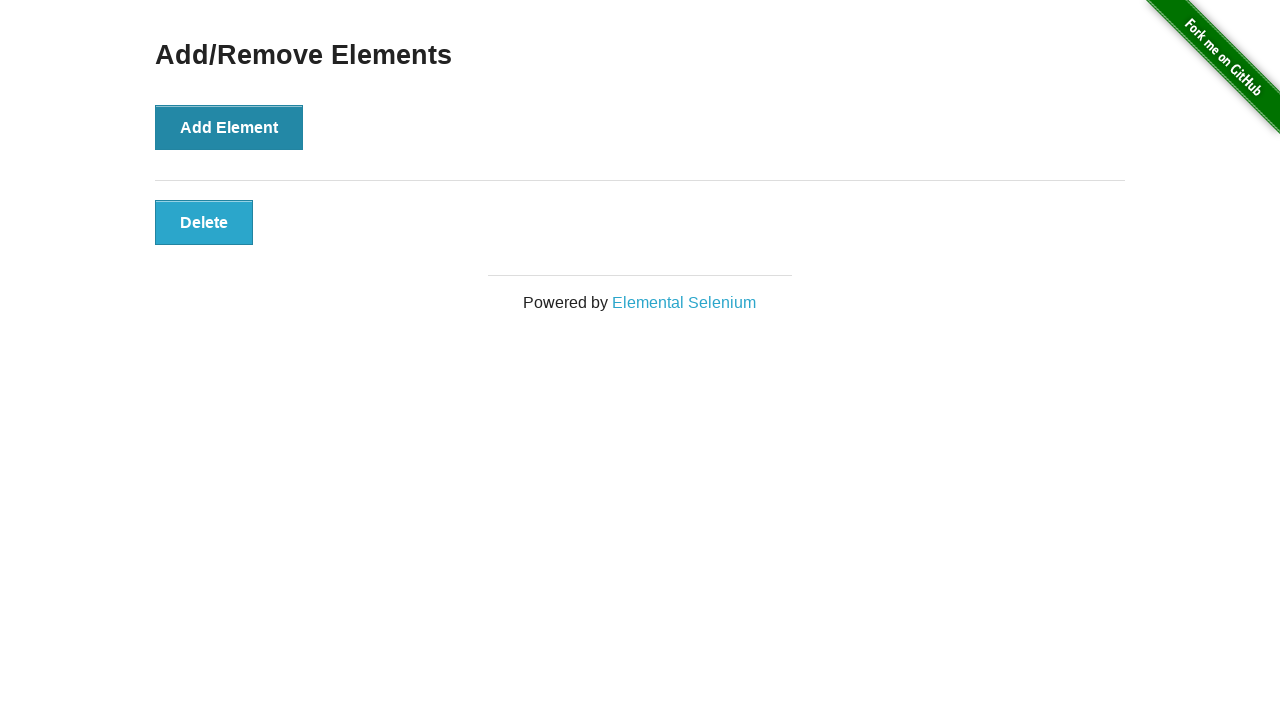

Clicked Delete button to remove the element at (204, 222) on xpath=//button[text()="Delete"]
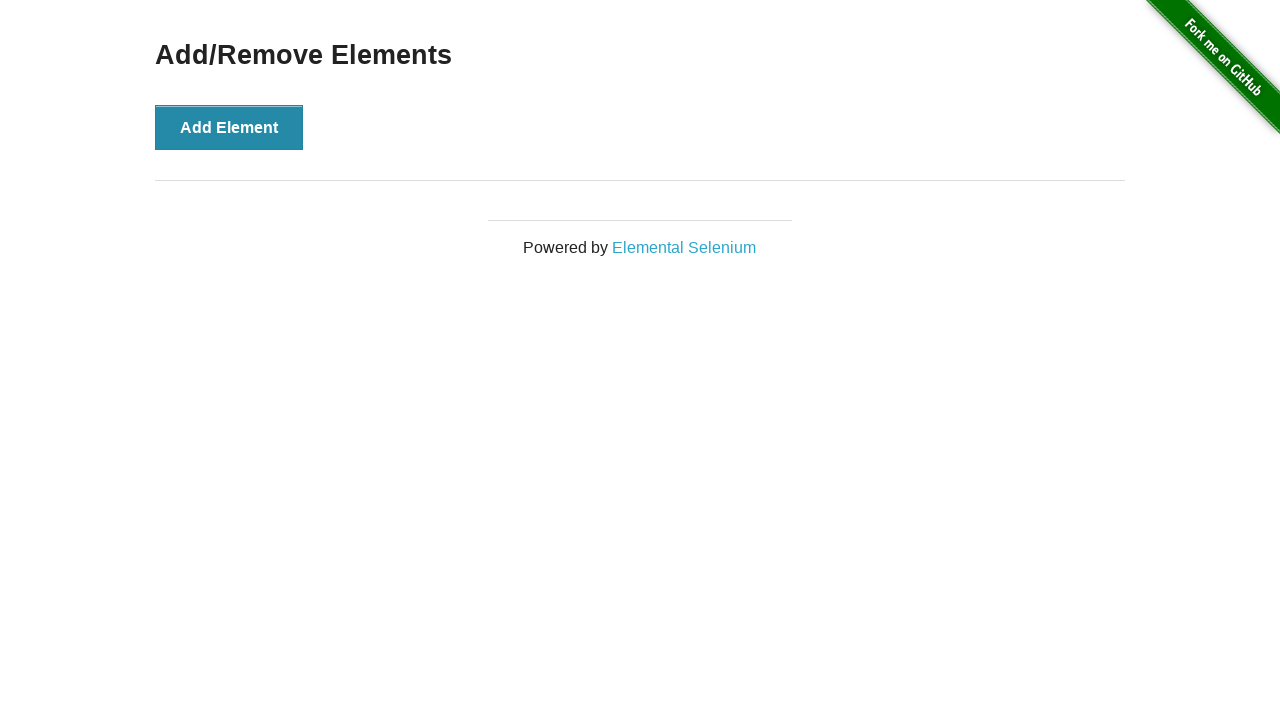

Delete button disappeared, confirming element removal
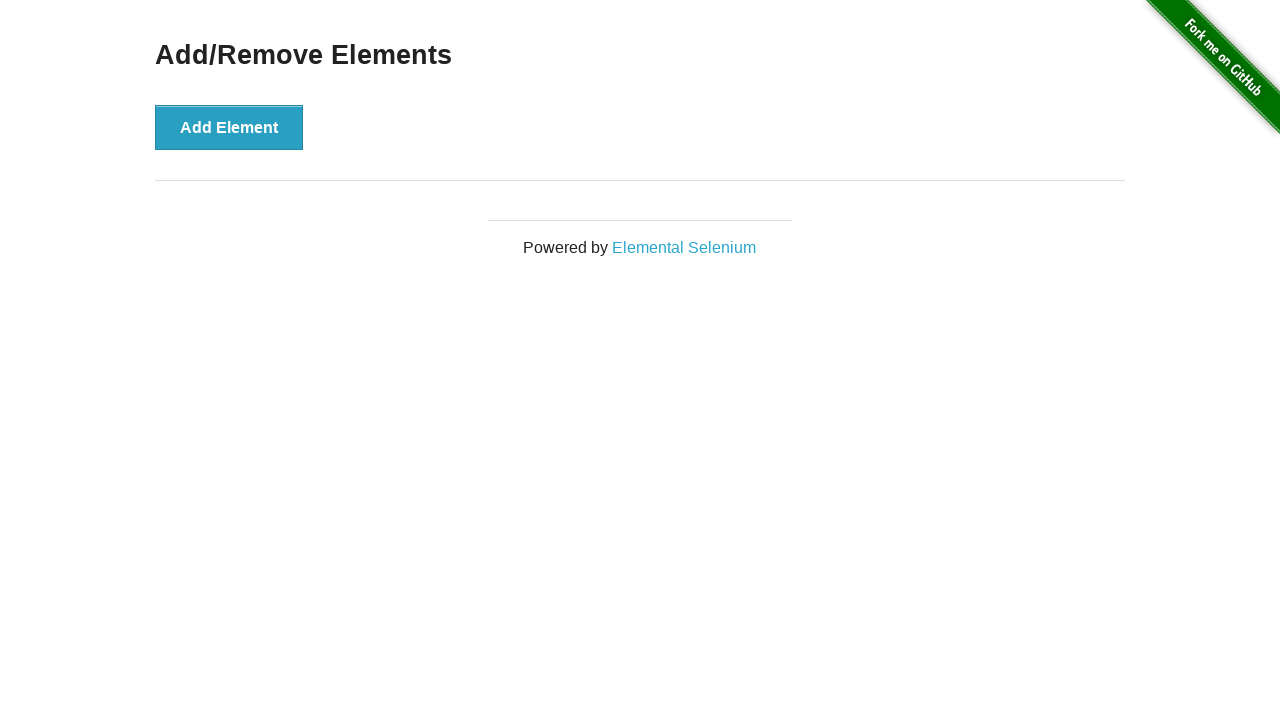

Clicked 'Add Element' button (iteration 1 of 9) at (229, 127) on xpath=//button[text()="Add Element"]
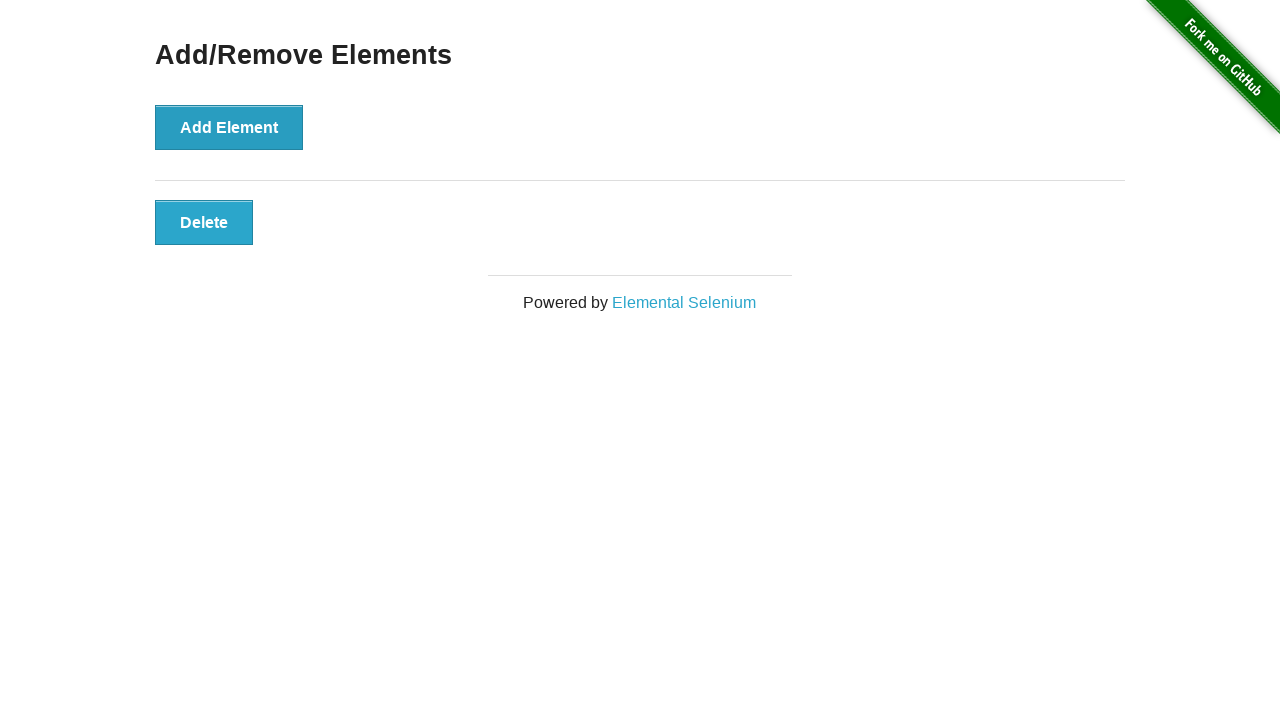

Clicked 'Add Element' button (iteration 2 of 9) at (229, 127) on xpath=//button[text()="Add Element"]
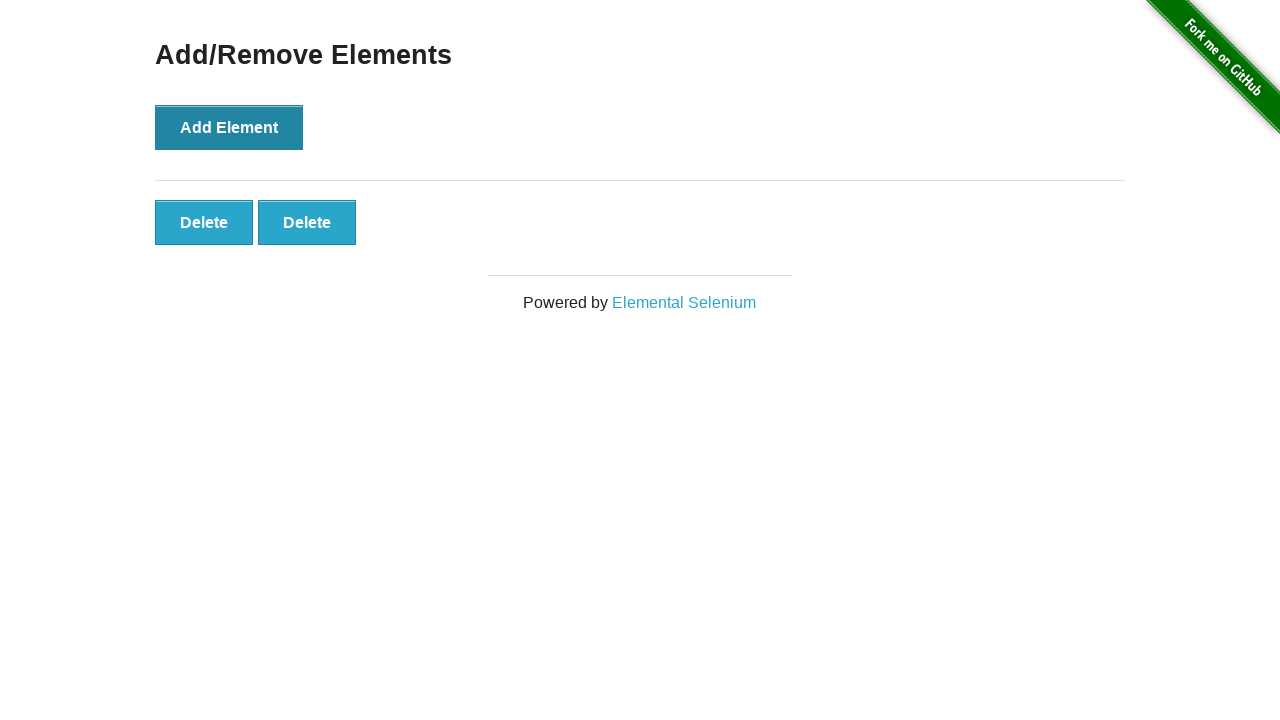

Clicked 'Add Element' button (iteration 3 of 9) at (229, 127) on xpath=//button[text()="Add Element"]
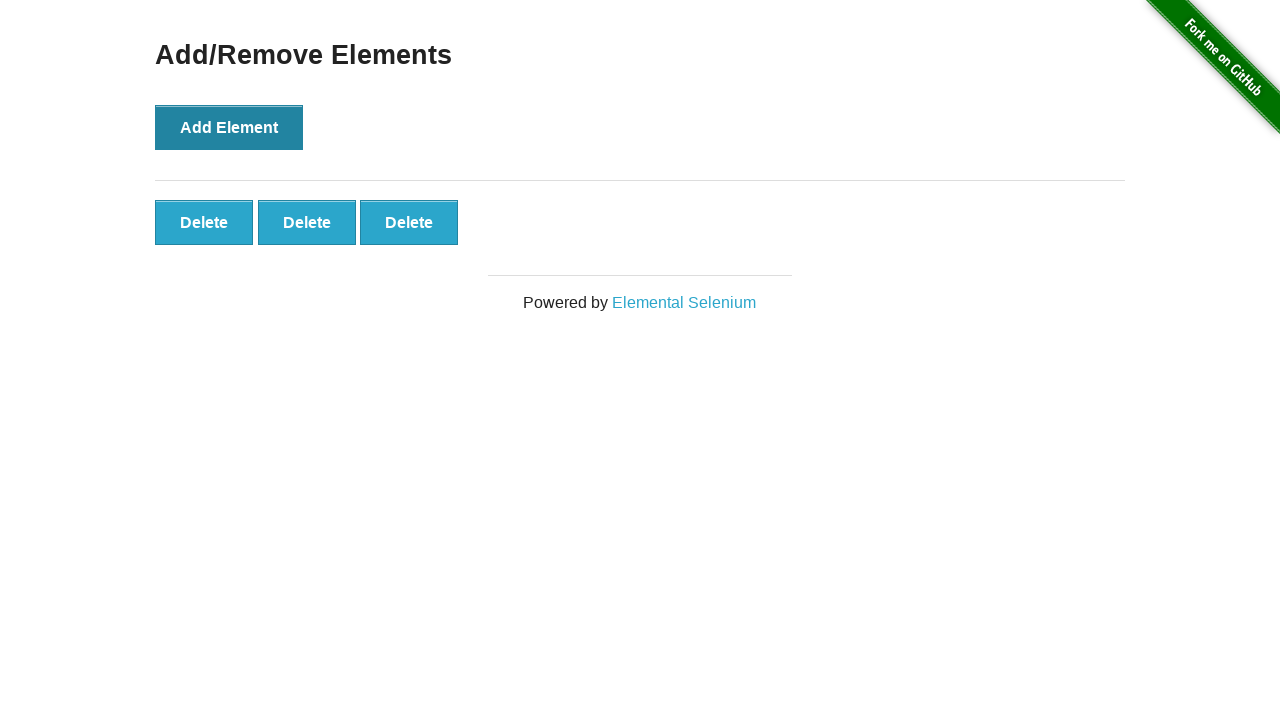

Clicked 'Add Element' button (iteration 4 of 9) at (229, 127) on xpath=//button[text()="Add Element"]
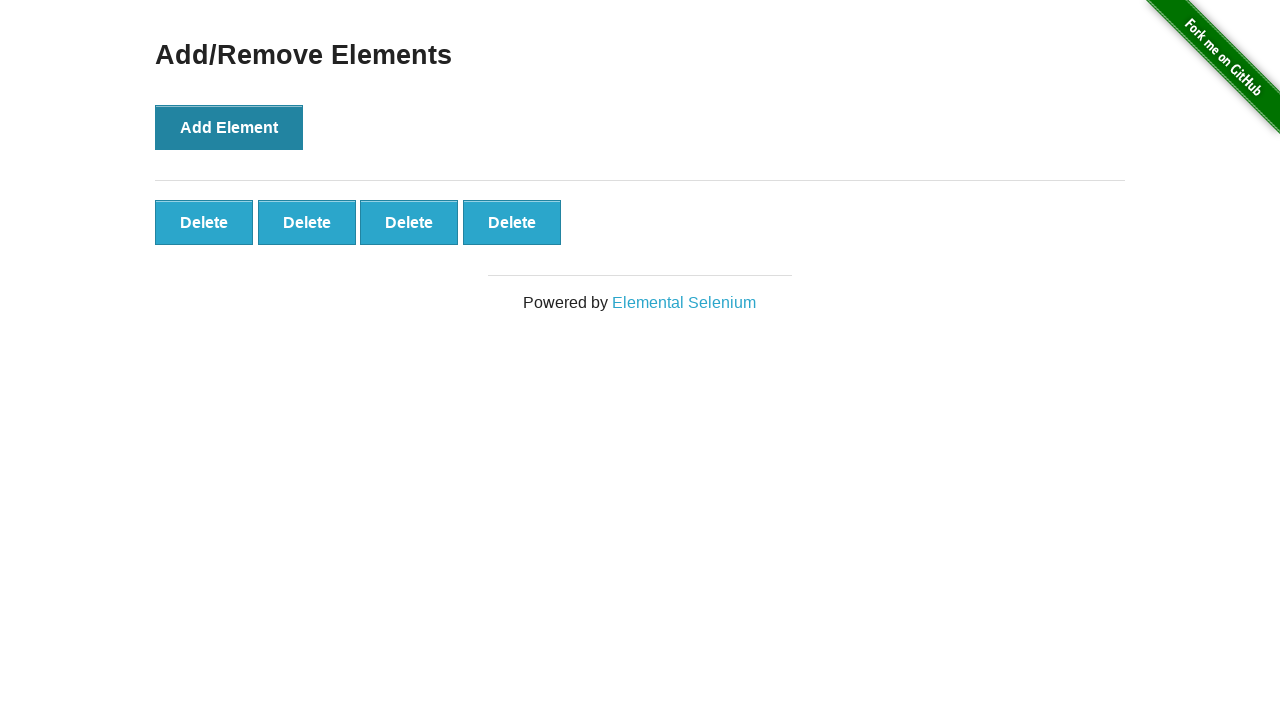

Clicked 'Add Element' button (iteration 5 of 9) at (229, 127) on xpath=//button[text()="Add Element"]
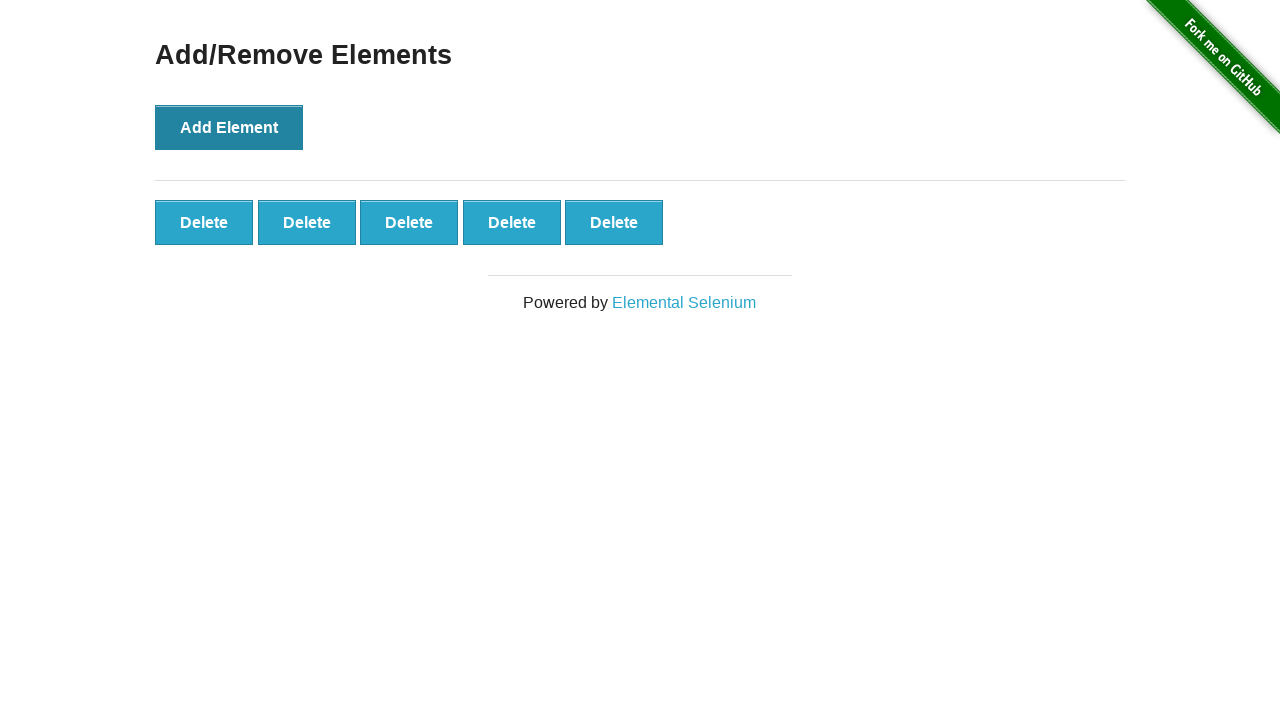

Clicked 'Add Element' button (iteration 6 of 9) at (229, 127) on xpath=//button[text()="Add Element"]
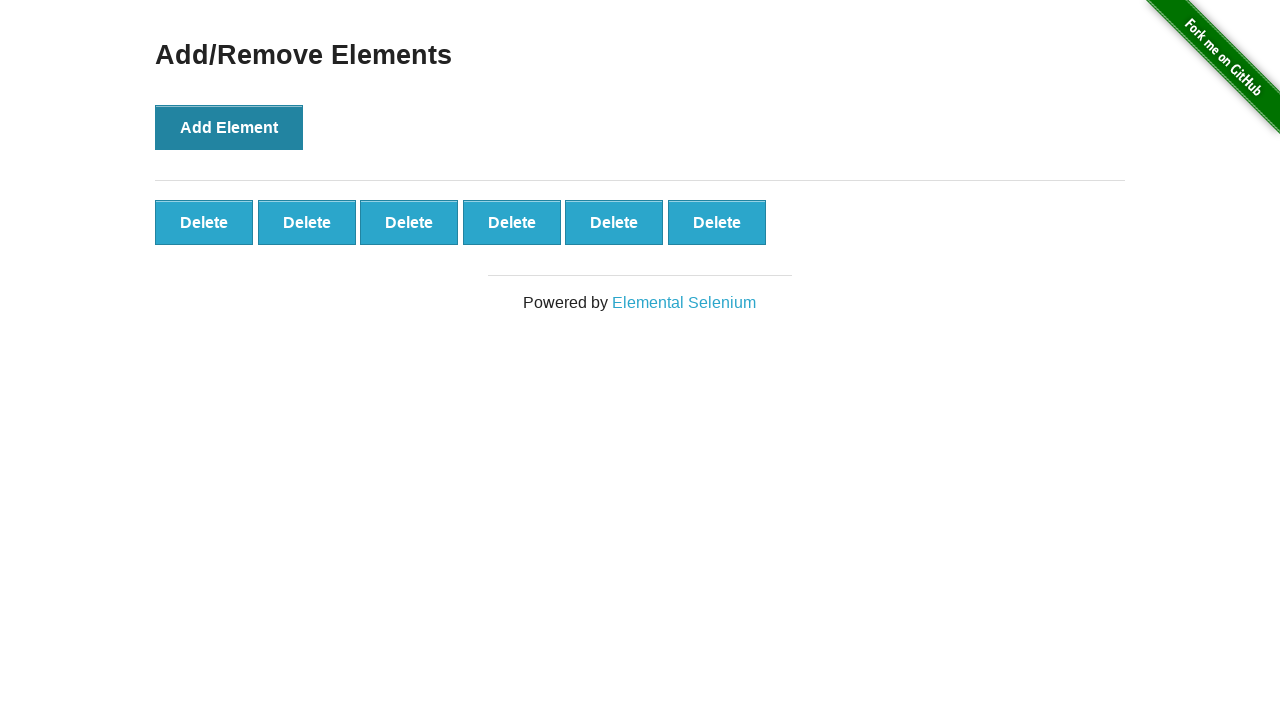

Clicked 'Add Element' button (iteration 7 of 9) at (229, 127) on xpath=//button[text()="Add Element"]
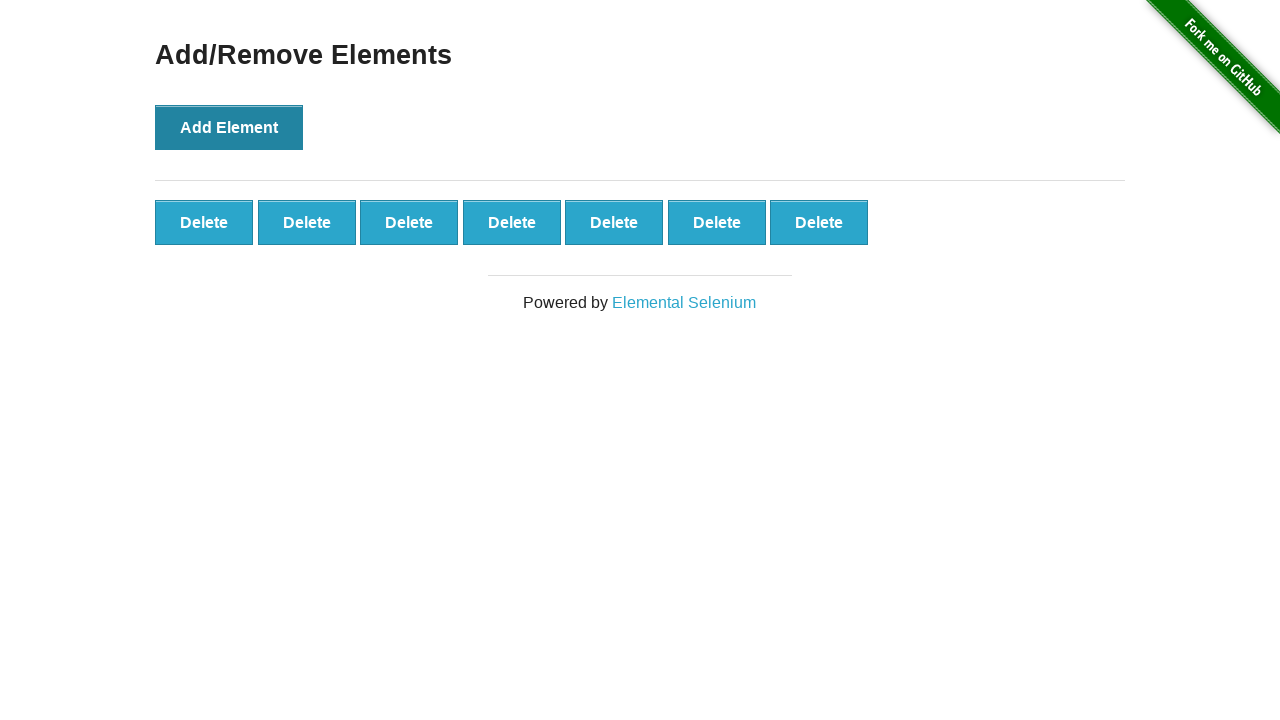

Clicked 'Add Element' button (iteration 8 of 9) at (229, 127) on xpath=//button[text()="Add Element"]
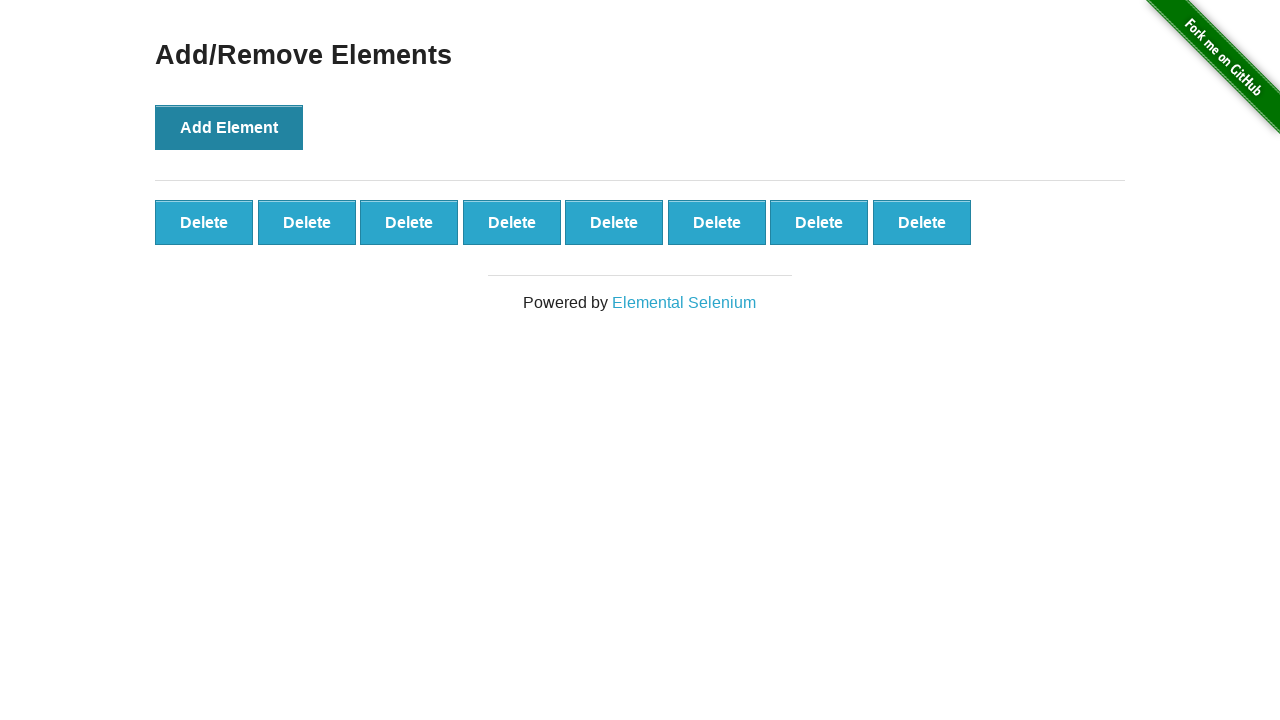

Clicked 'Add Element' button (iteration 9 of 9) at (229, 127) on xpath=//button[text()="Add Element"]
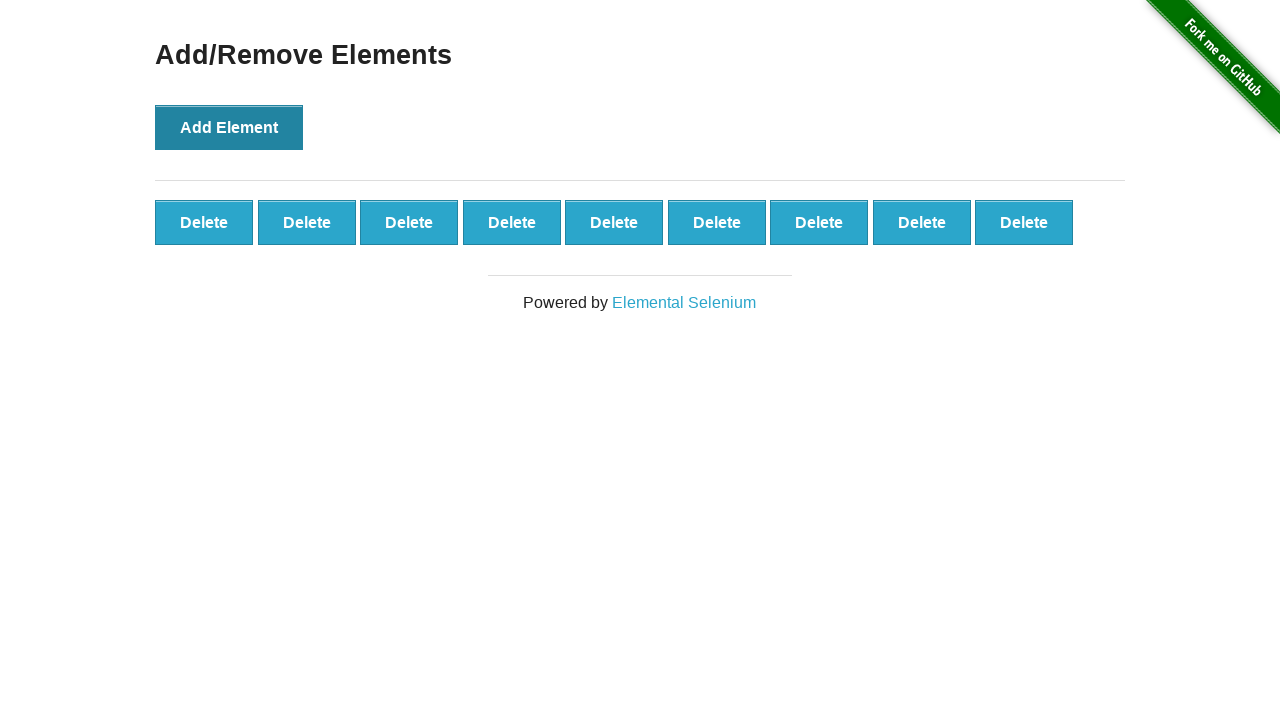

Clicked Delete button to remove element (remaining: 8) at (204, 222) on .added-manually
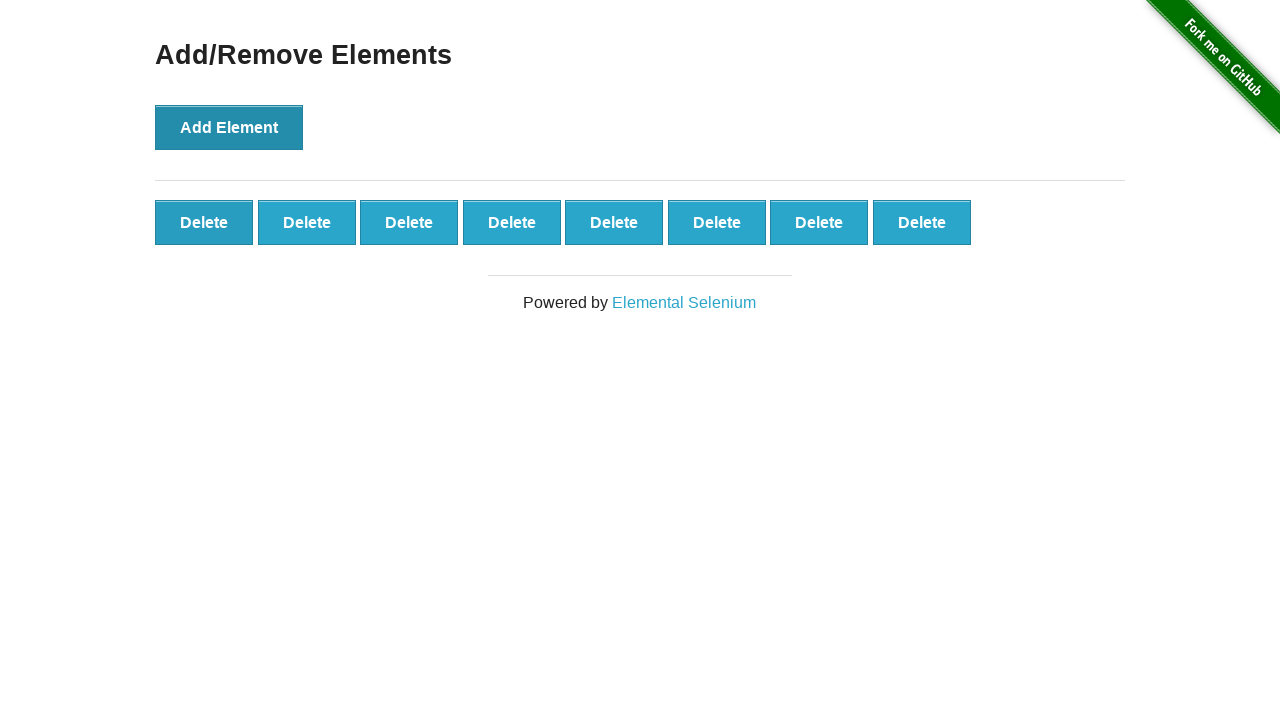

Small delay applied to ensure element removal
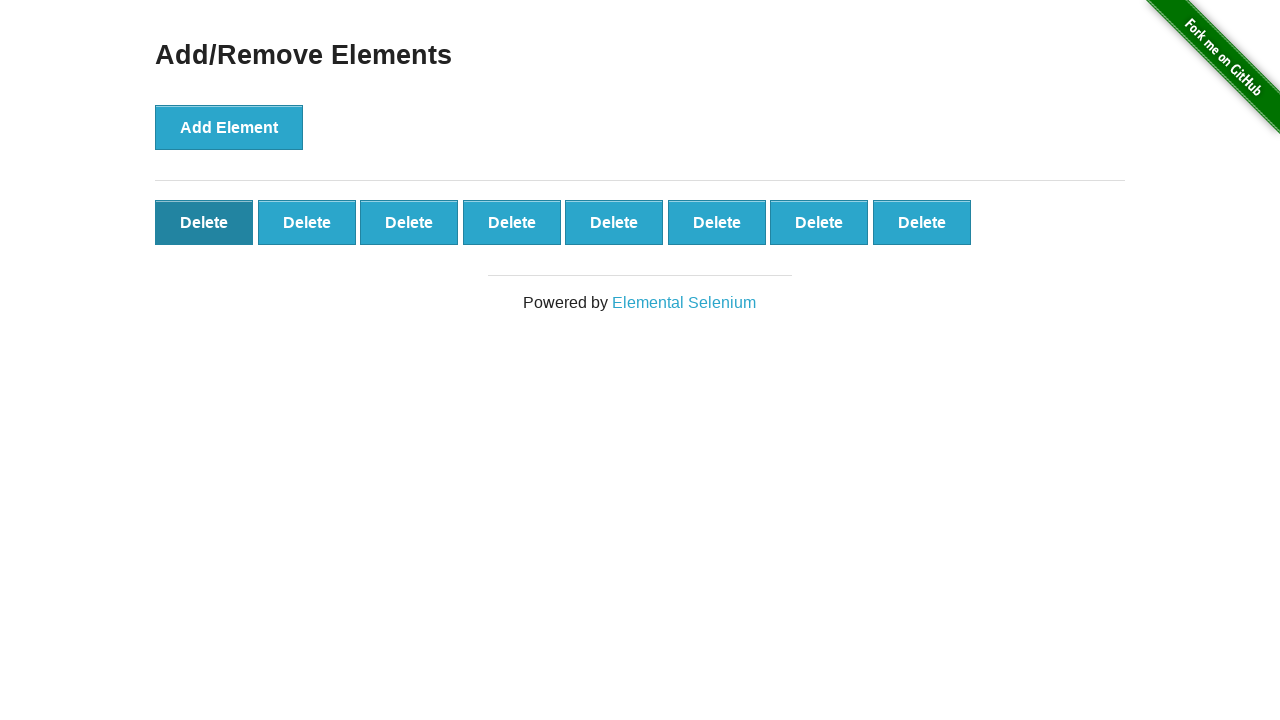

Clicked Delete button to remove element (remaining: 7) at (204, 222) on .added-manually
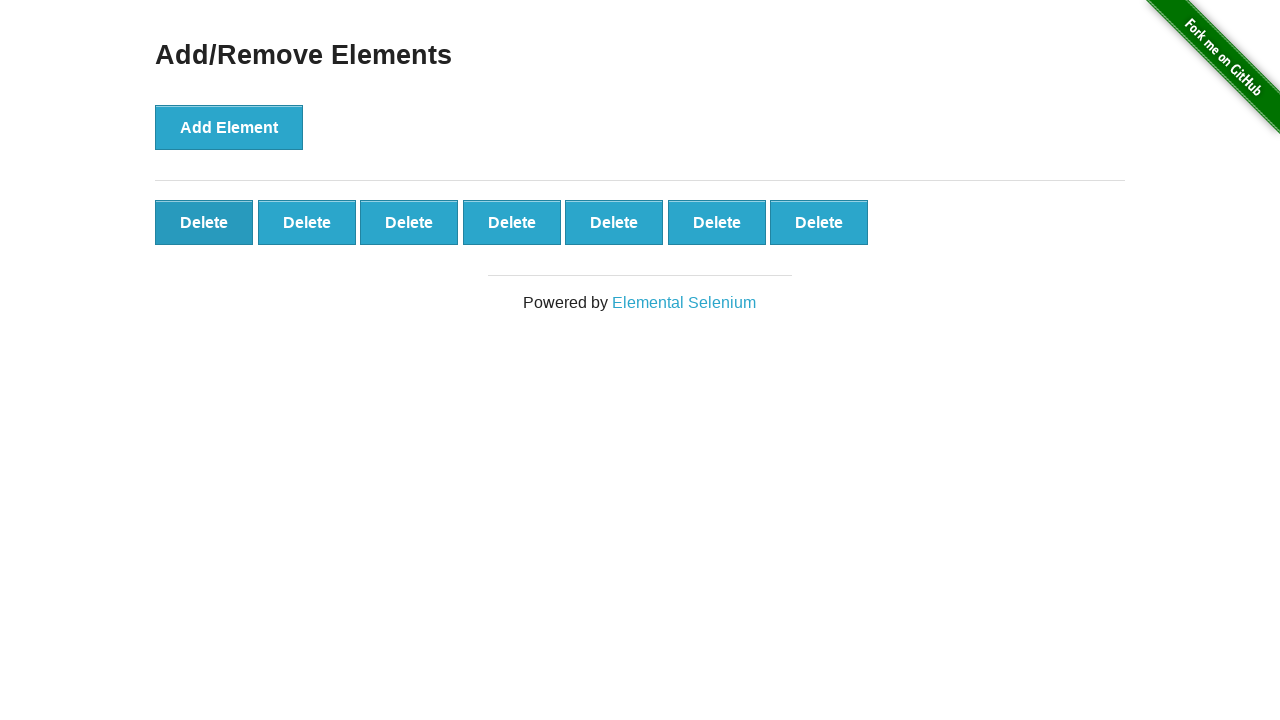

Small delay applied to ensure element removal
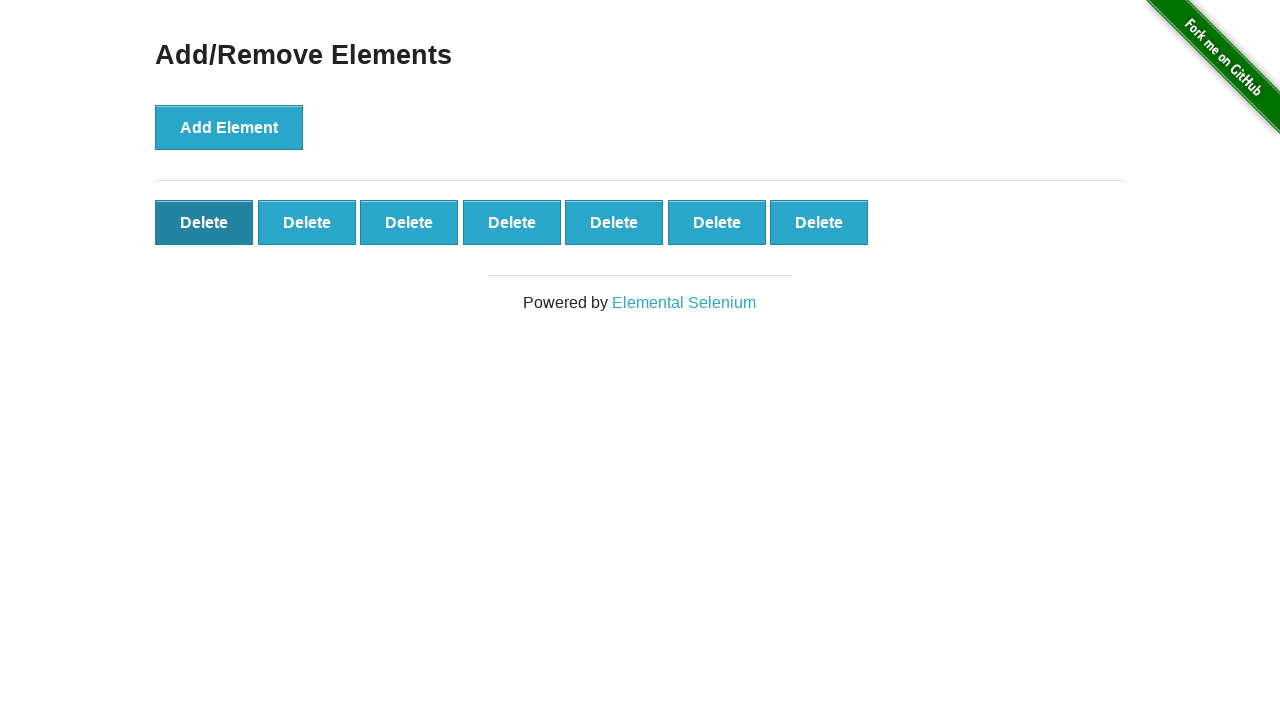

Clicked Delete button to remove element (remaining: 6) at (204, 222) on .added-manually
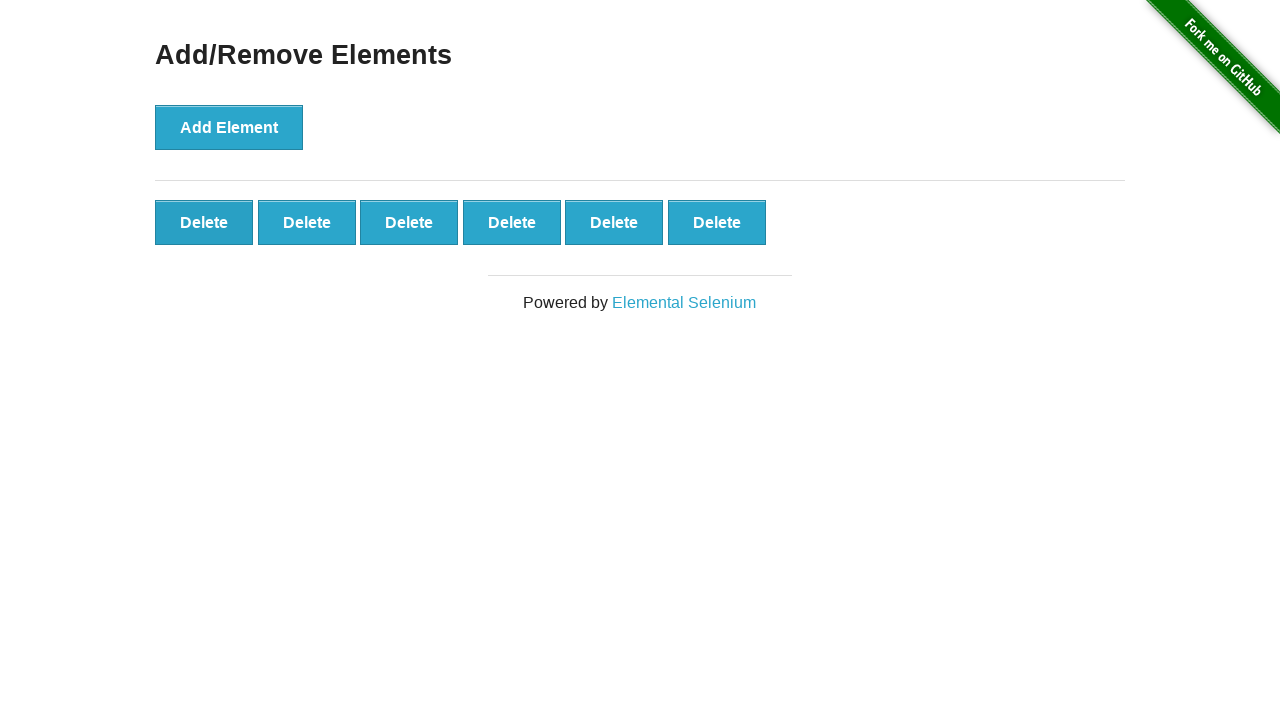

Small delay applied to ensure element removal
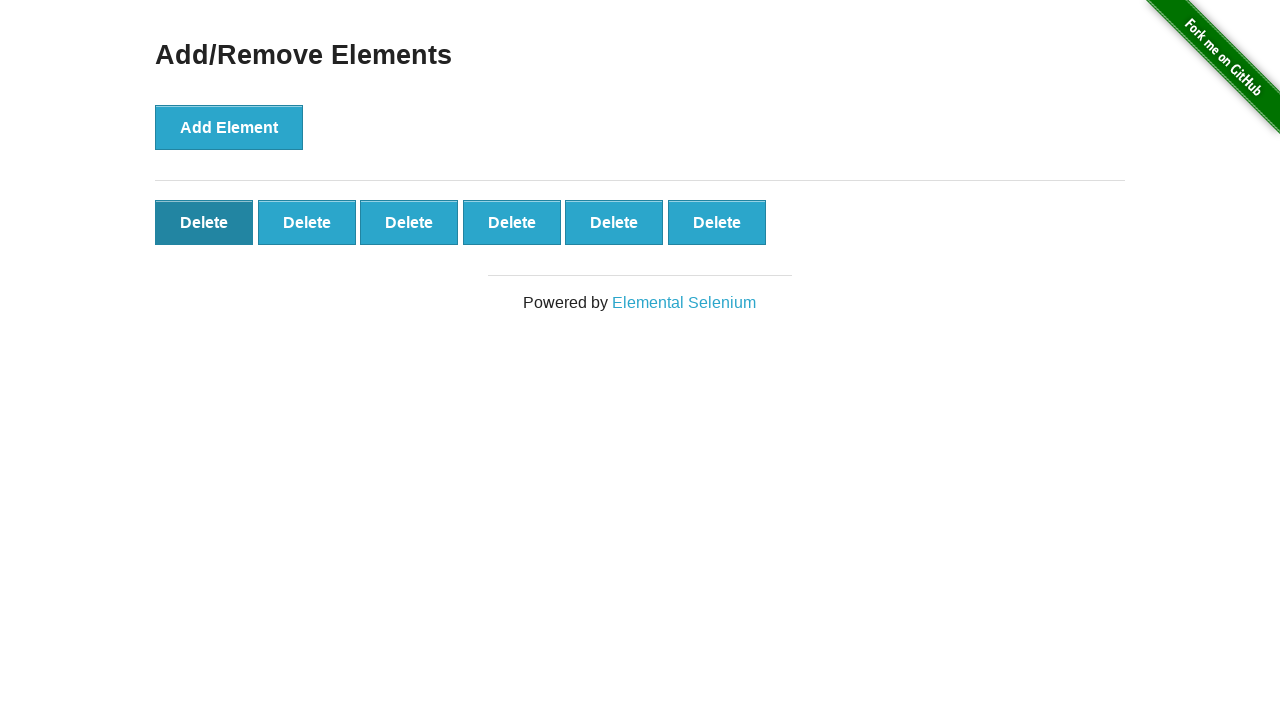

Clicked Delete button to remove element (remaining: 5) at (204, 222) on .added-manually
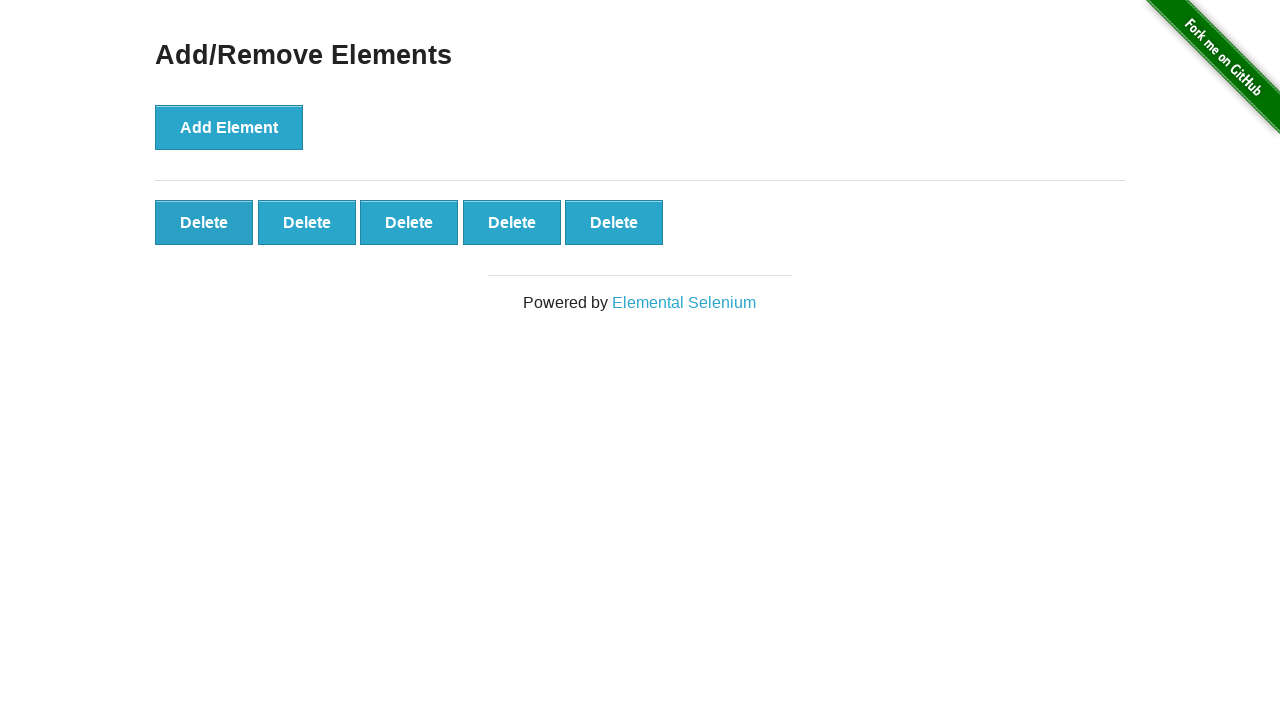

Small delay applied to ensure element removal
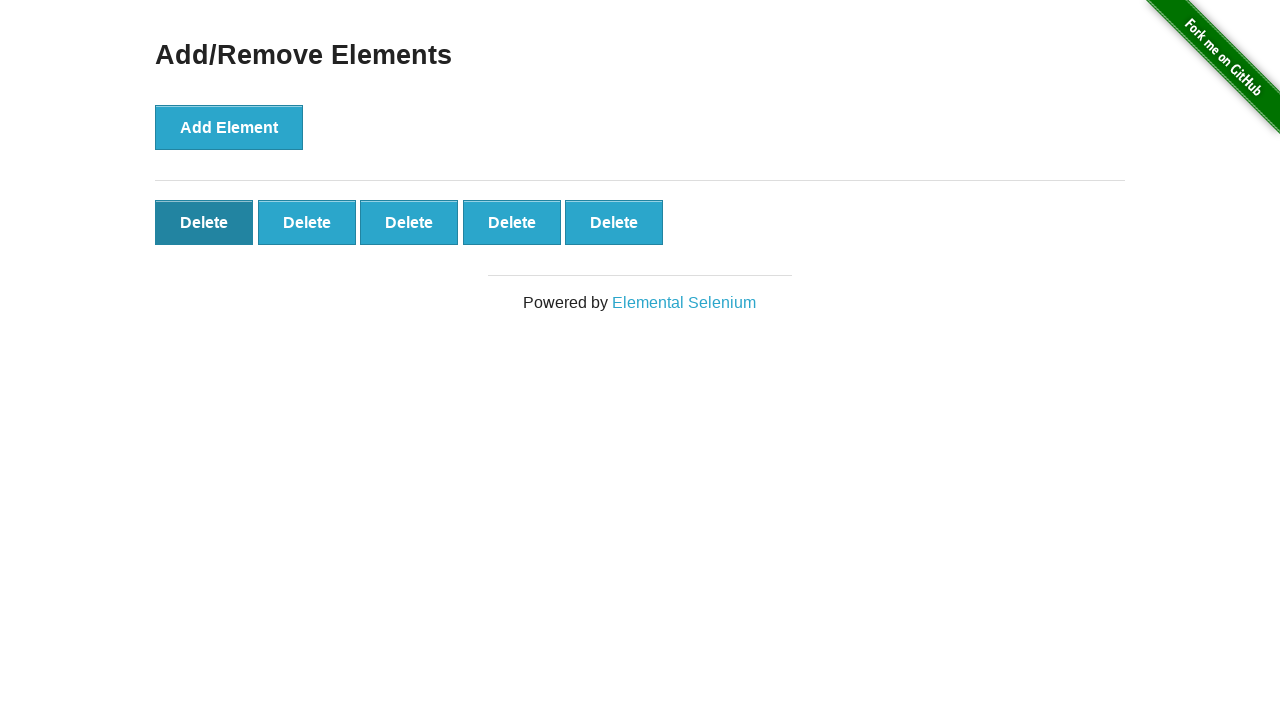

Clicked Delete button to remove element (remaining: 4) at (204, 222) on .added-manually
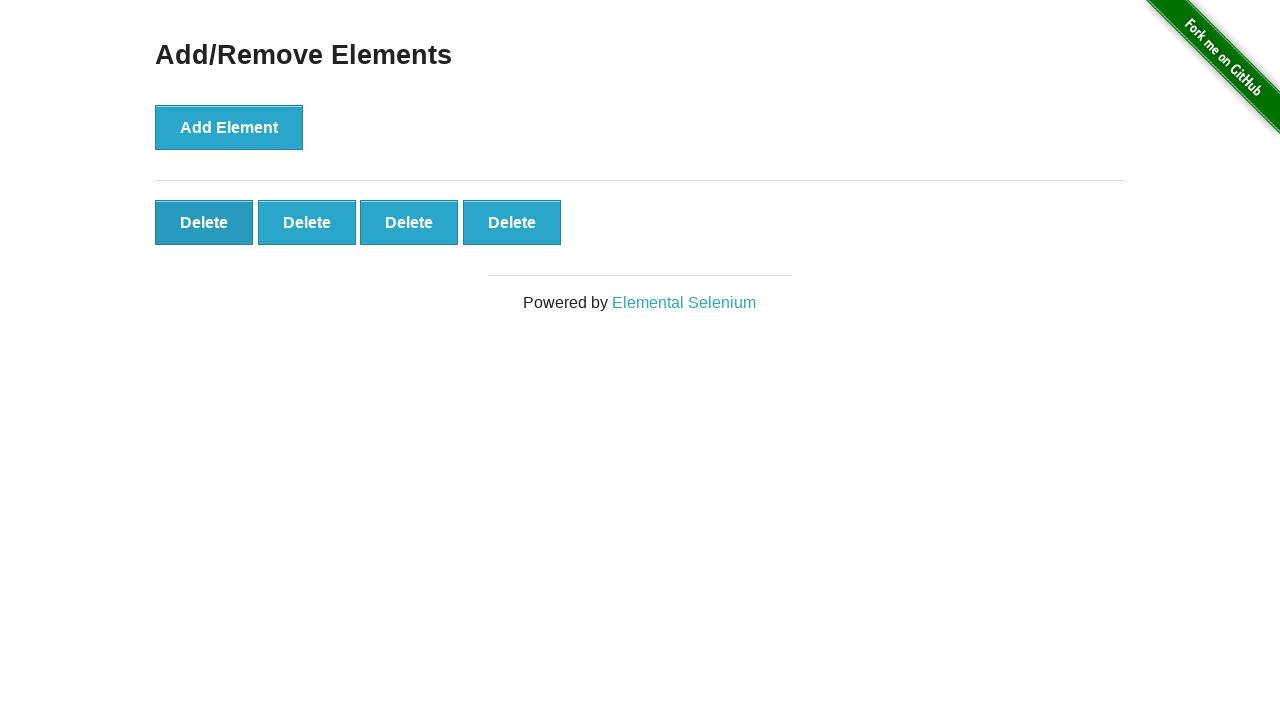

Small delay applied to ensure element removal
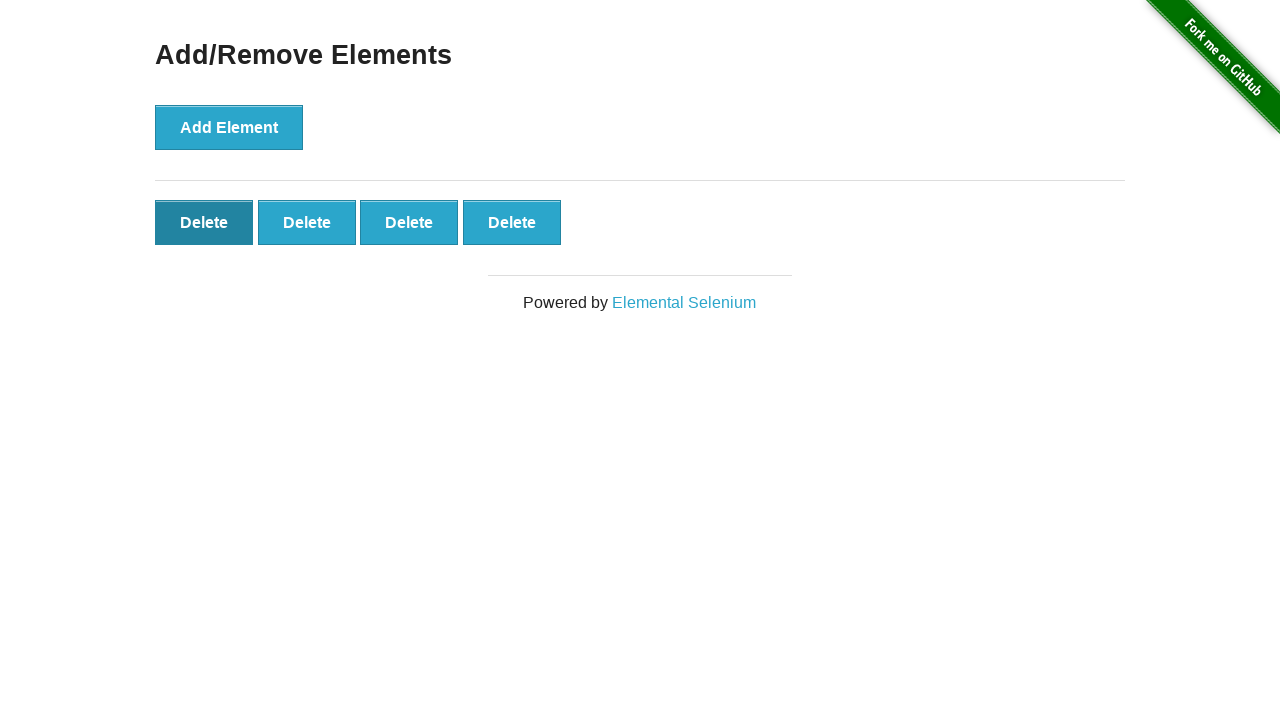

Clicked Delete button to remove element (remaining: 3) at (204, 222) on .added-manually
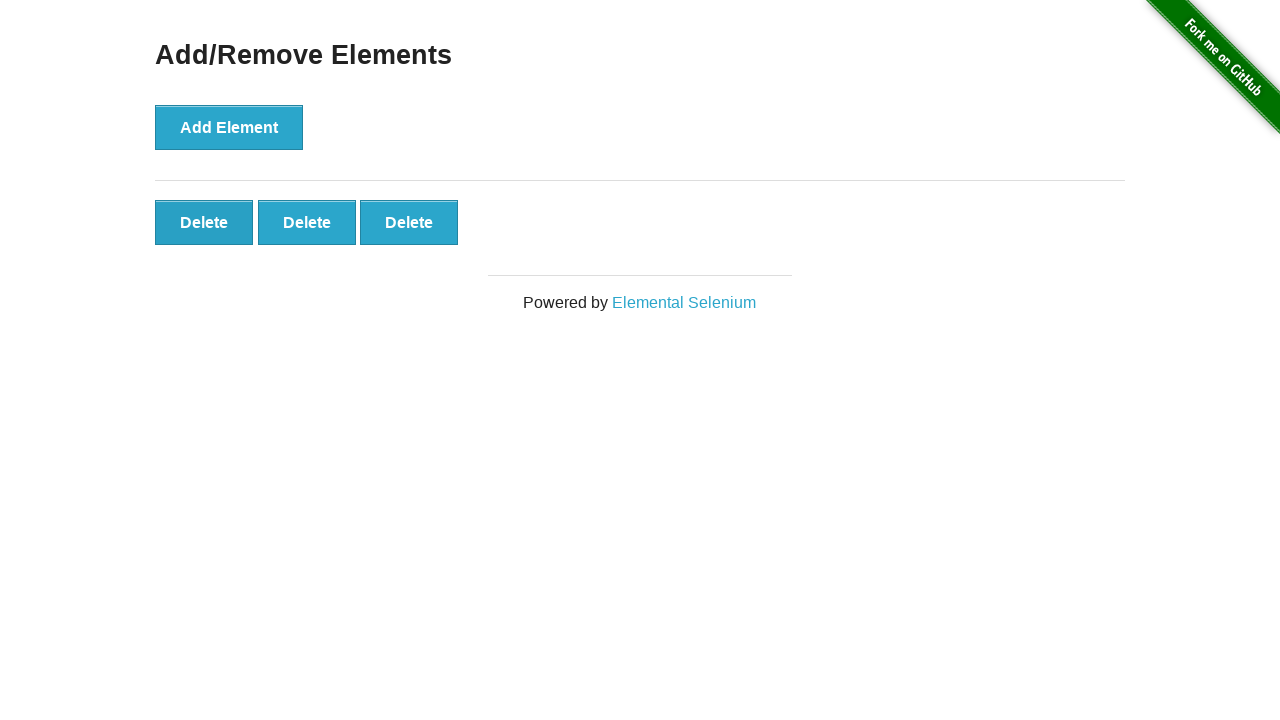

Small delay applied to ensure element removal
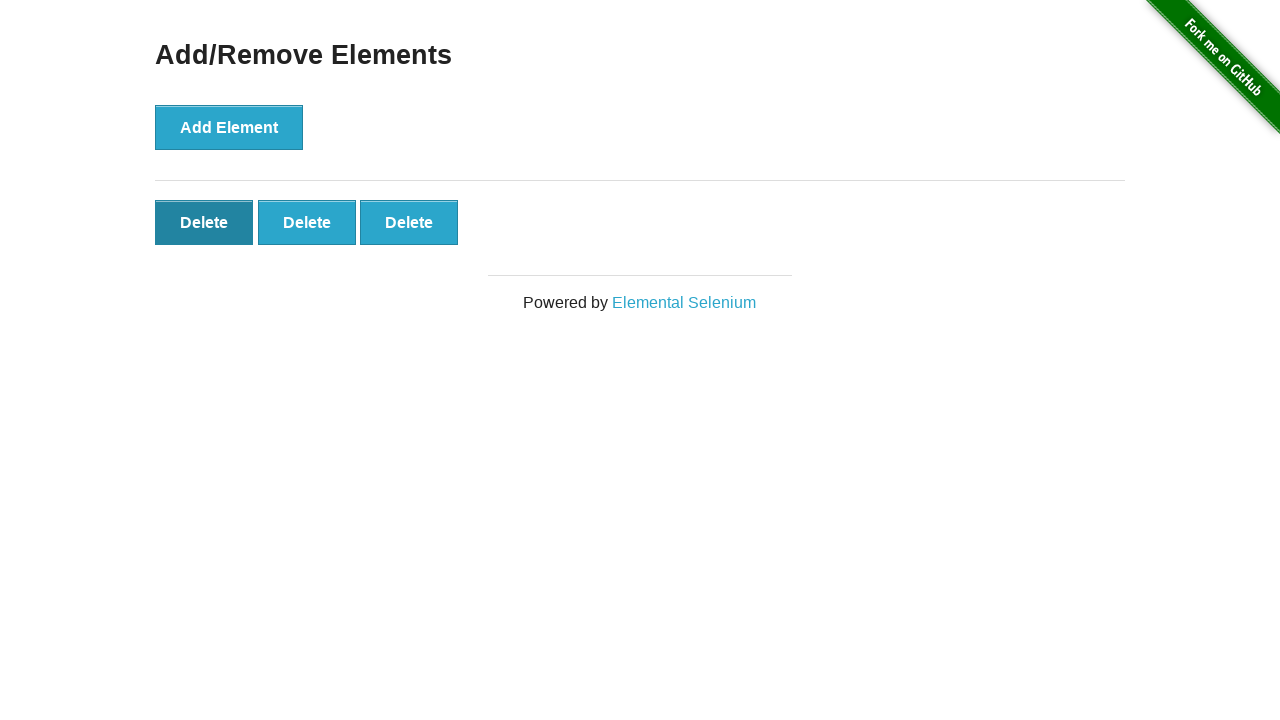

Clicked Delete button to remove element (remaining: 2) at (204, 222) on .added-manually
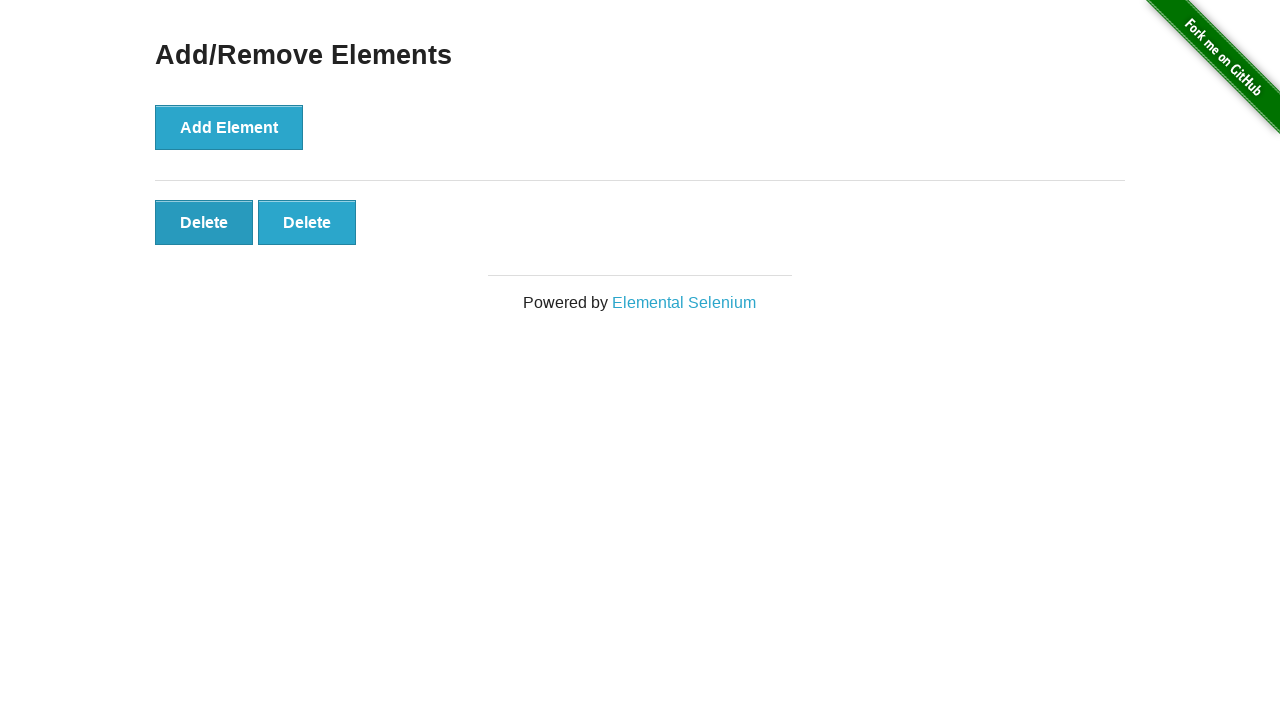

Small delay applied to ensure element removal
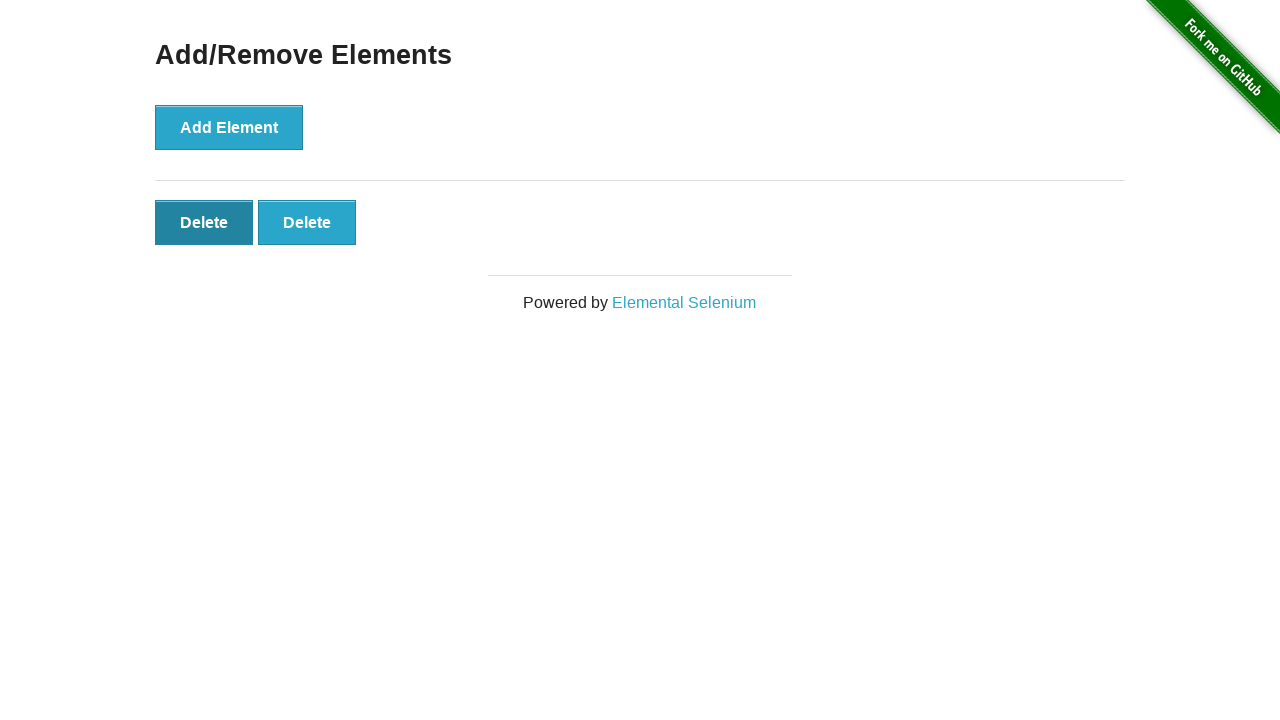

Clicked Delete button to remove element (remaining: 1) at (204, 222) on .added-manually
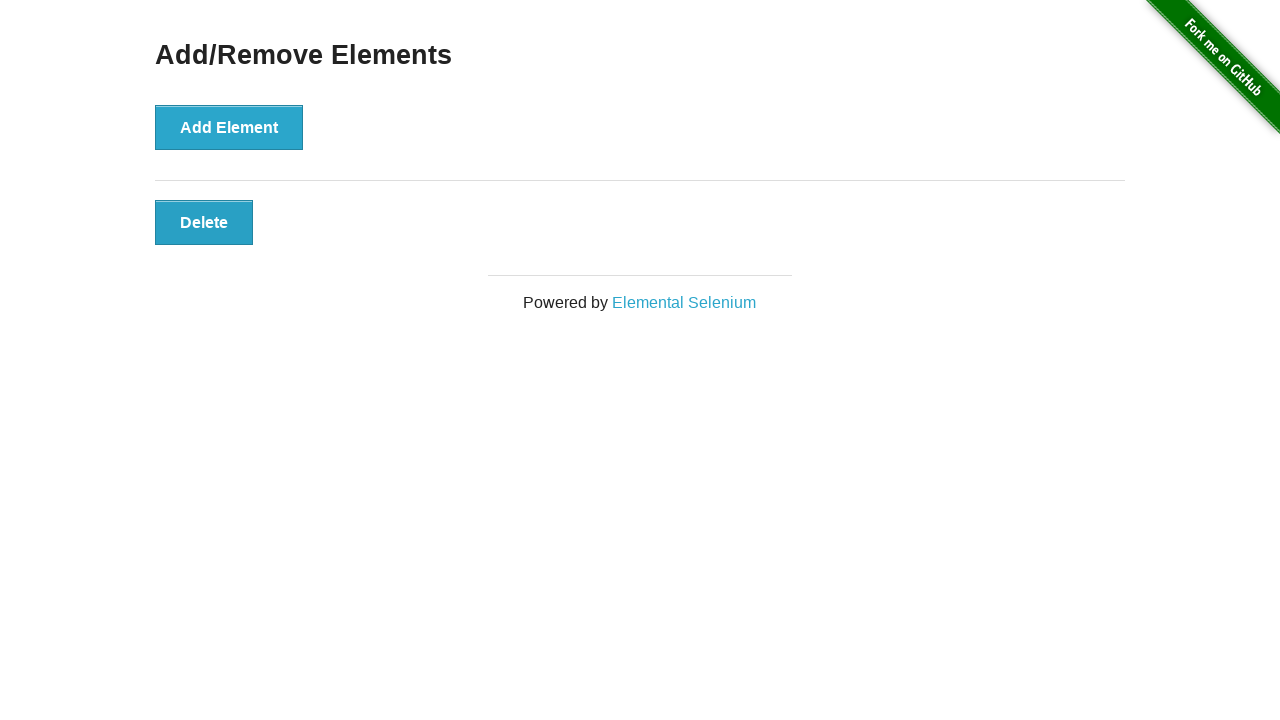

Small delay applied to ensure element removal
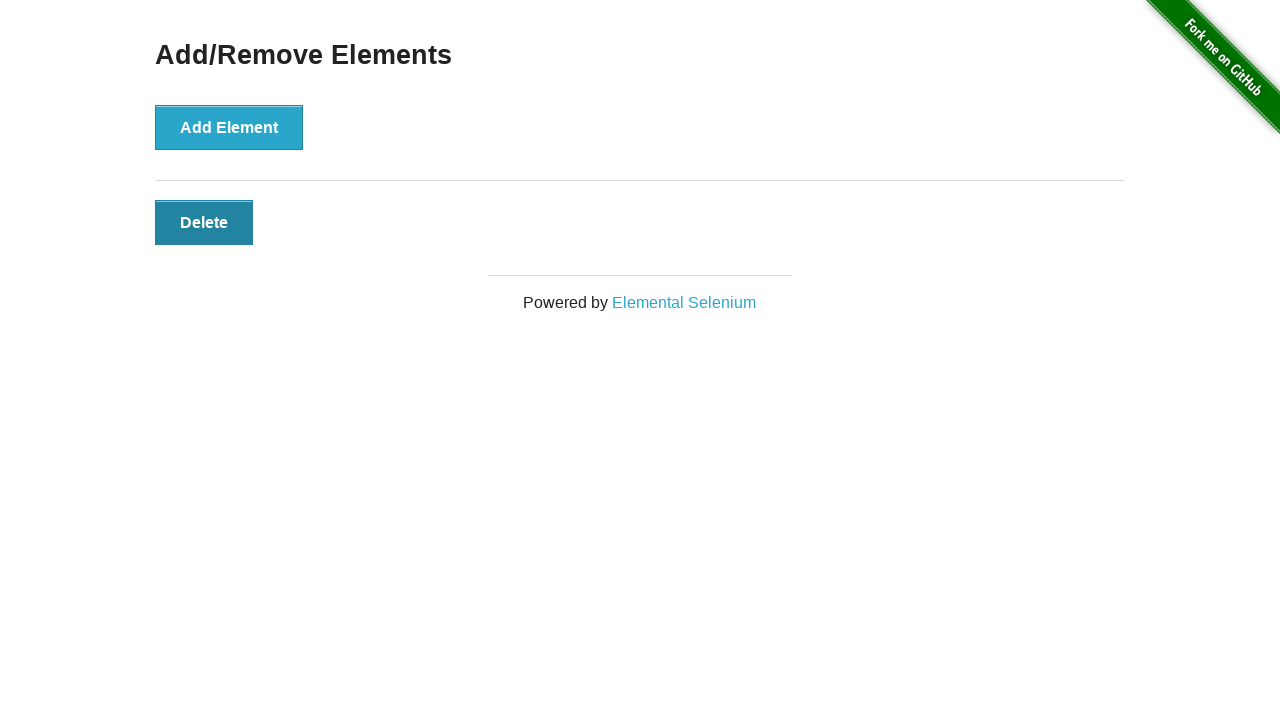

Clicked Delete button to remove element (remaining: 0) at (204, 222) on .added-manually
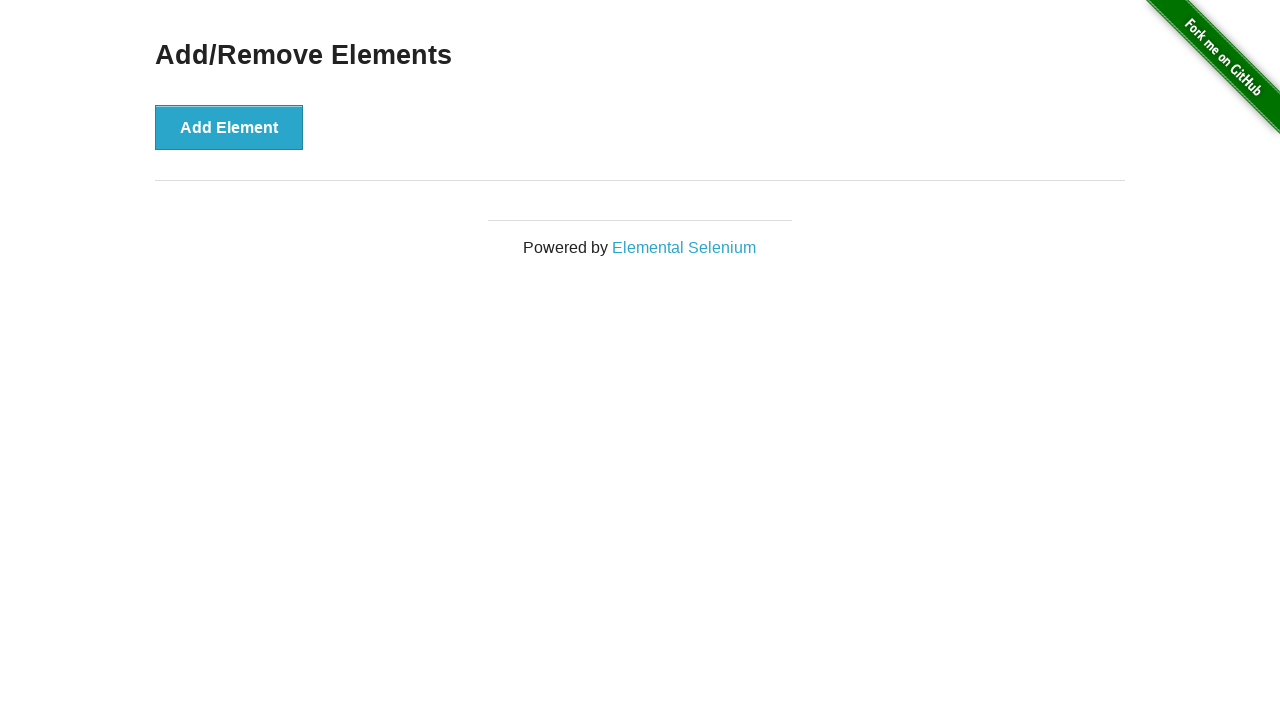

Small delay applied to ensure element removal
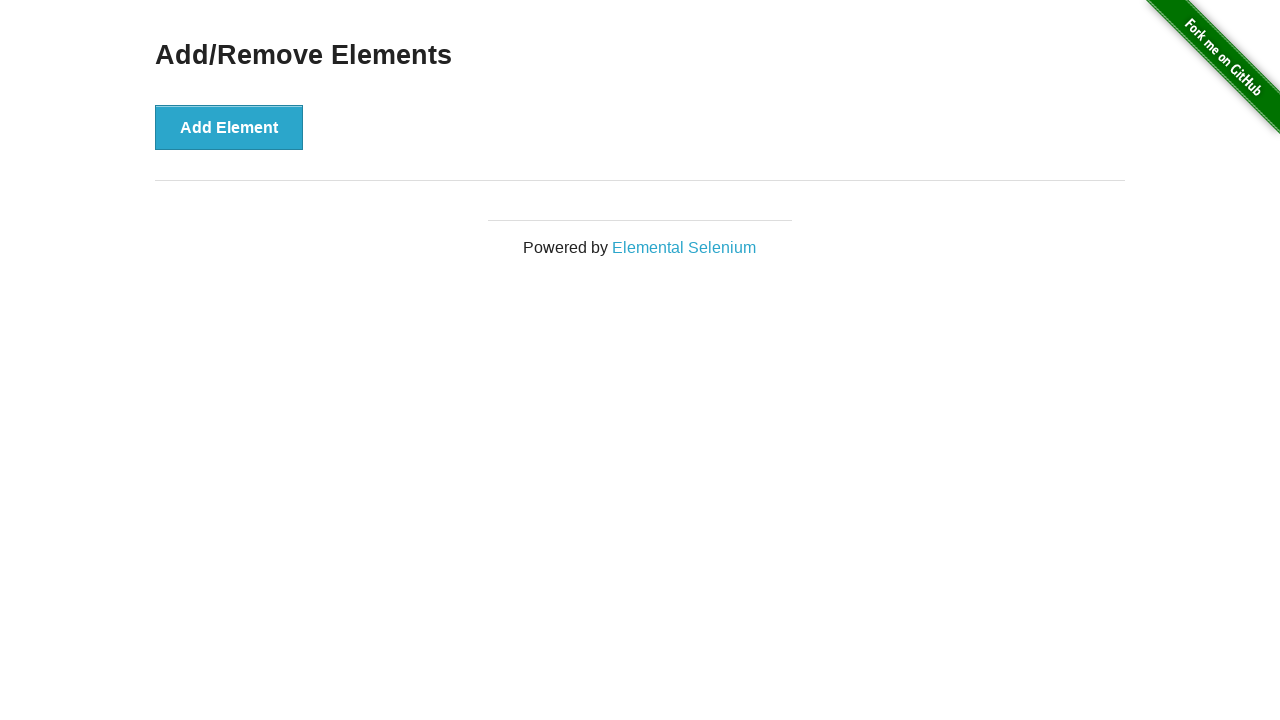

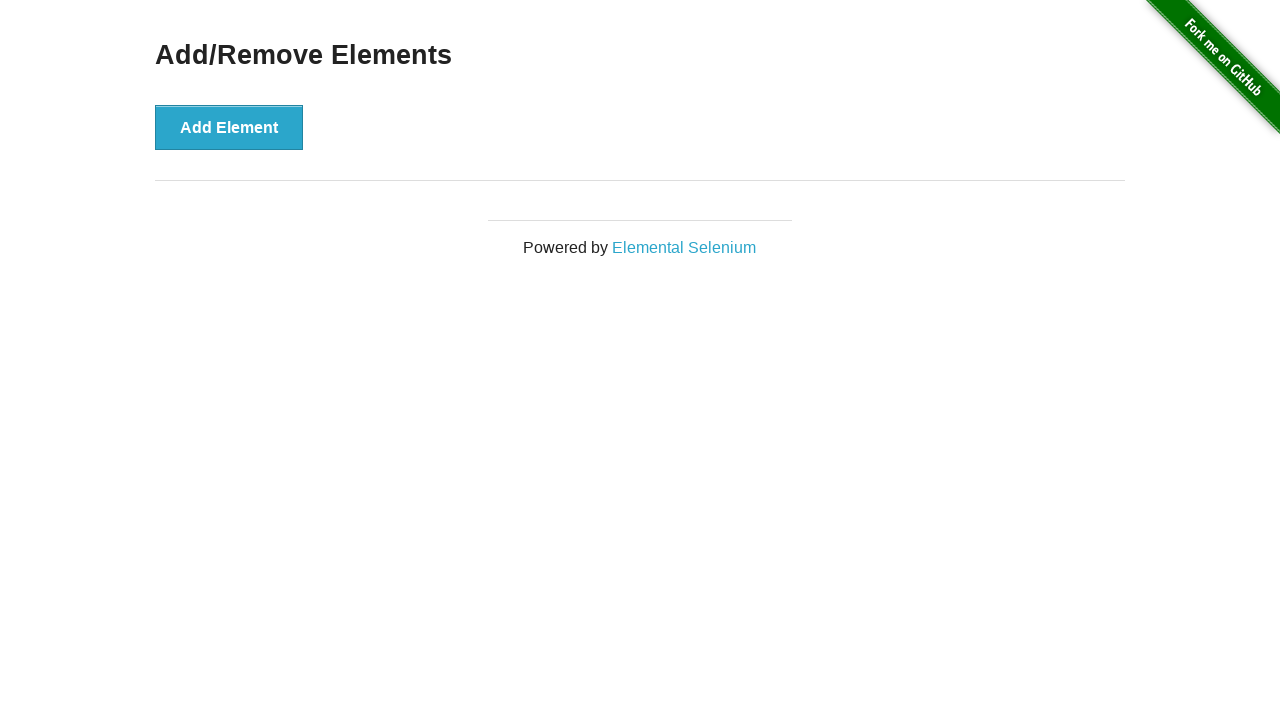